Tests GitHub's advanced search form by filling in search criteria (search term, repository owner, date filter, and language) and submitting the form to perform a repository search.

Starting URL: https://github.com/search/advanced

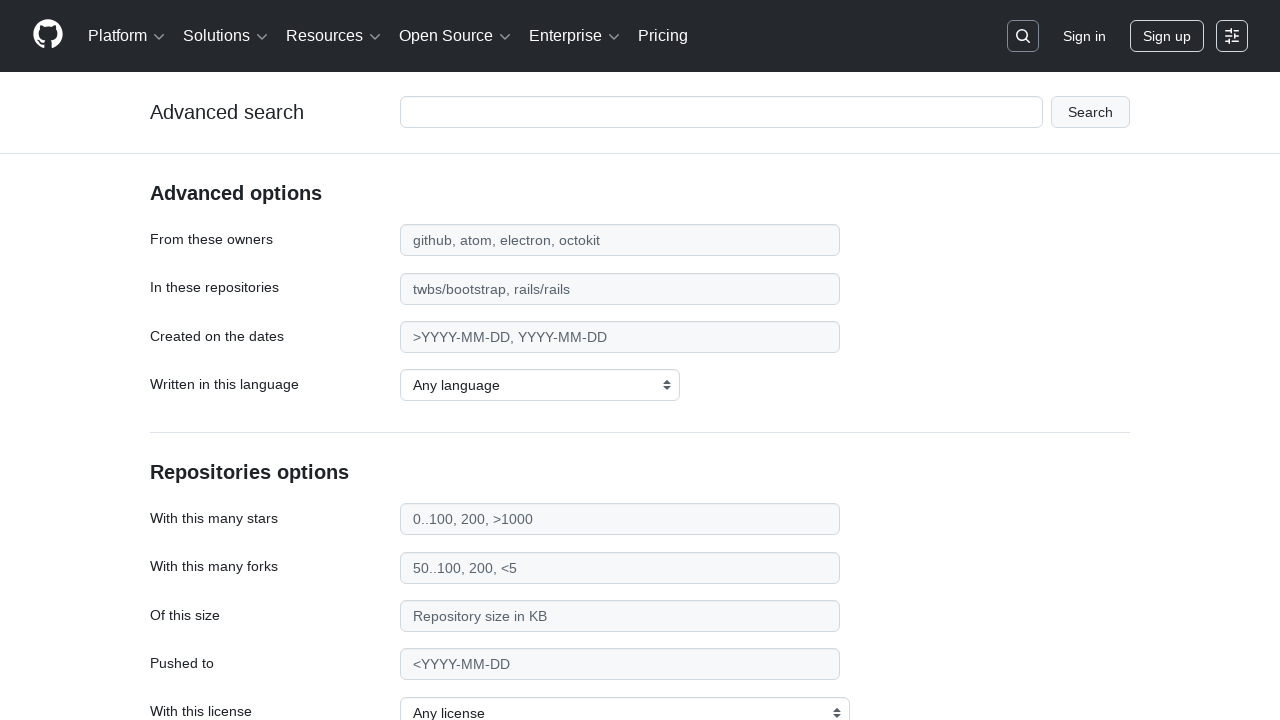

Filled search term field with 'apify-js' on #adv_code_search input.js-advanced-search-input
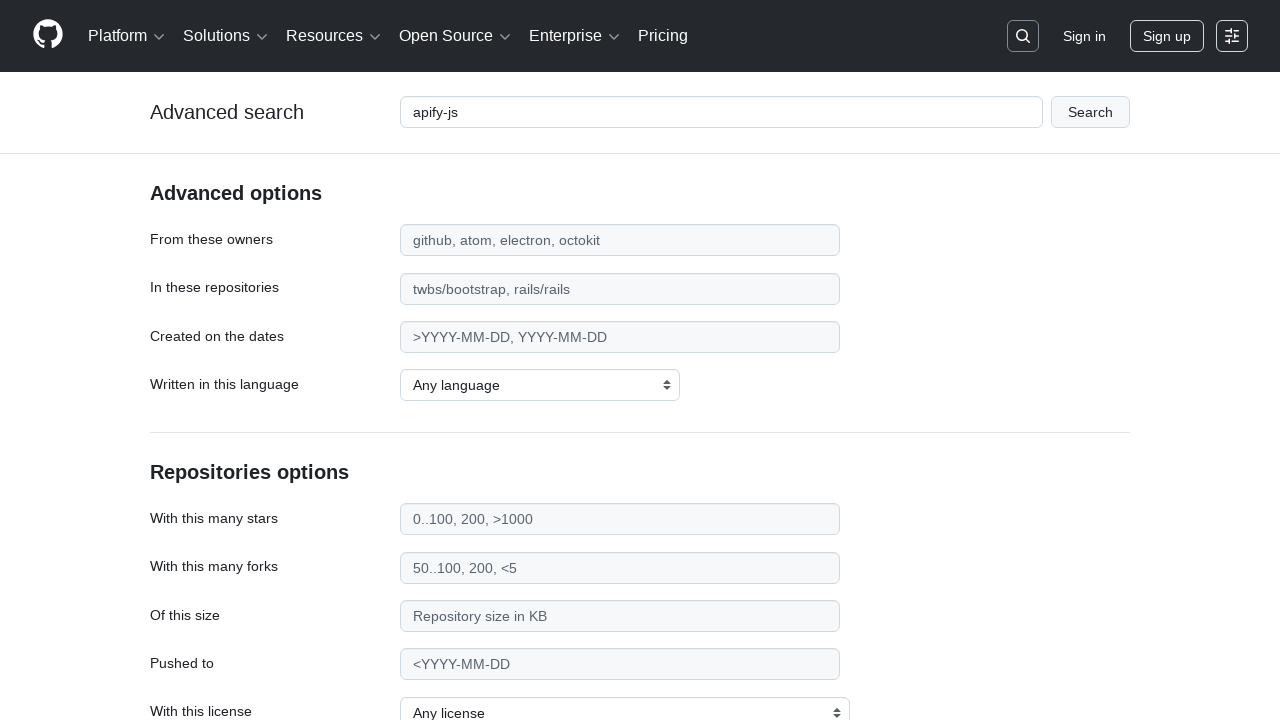

Filled repository owner field with 'apify' on #search_from
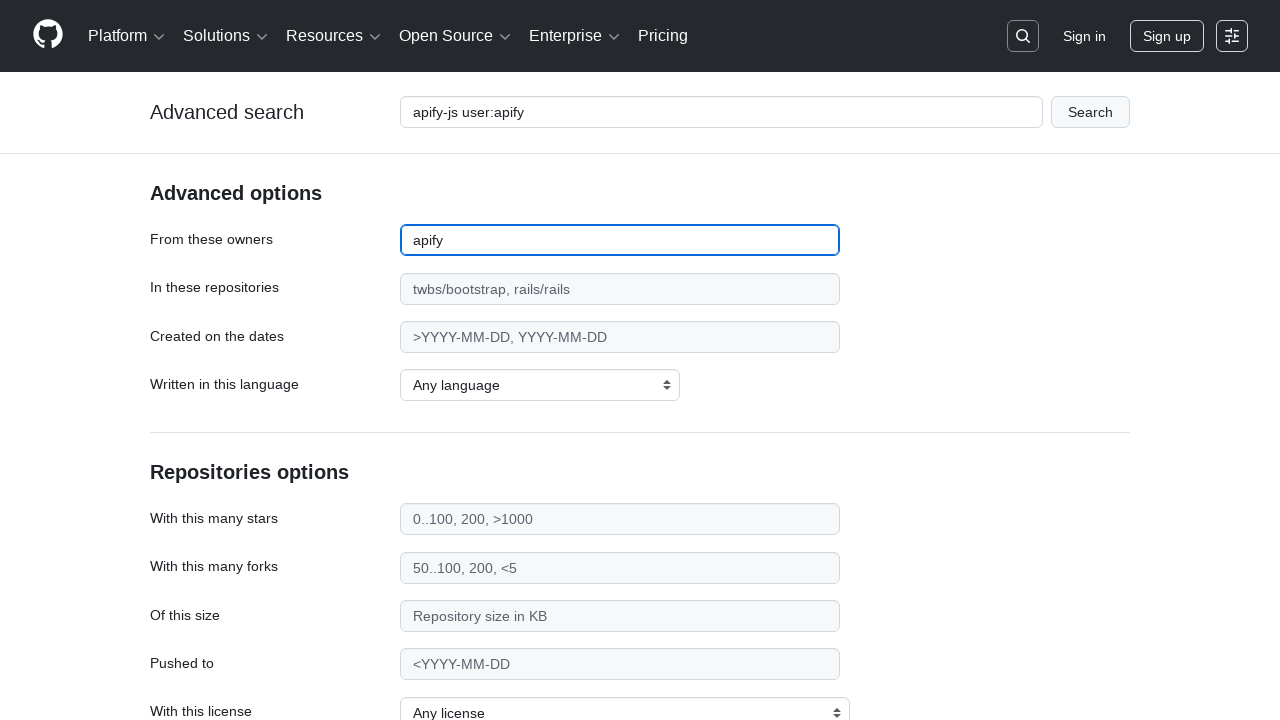

Filled date filter field with '>2015' on #search_date
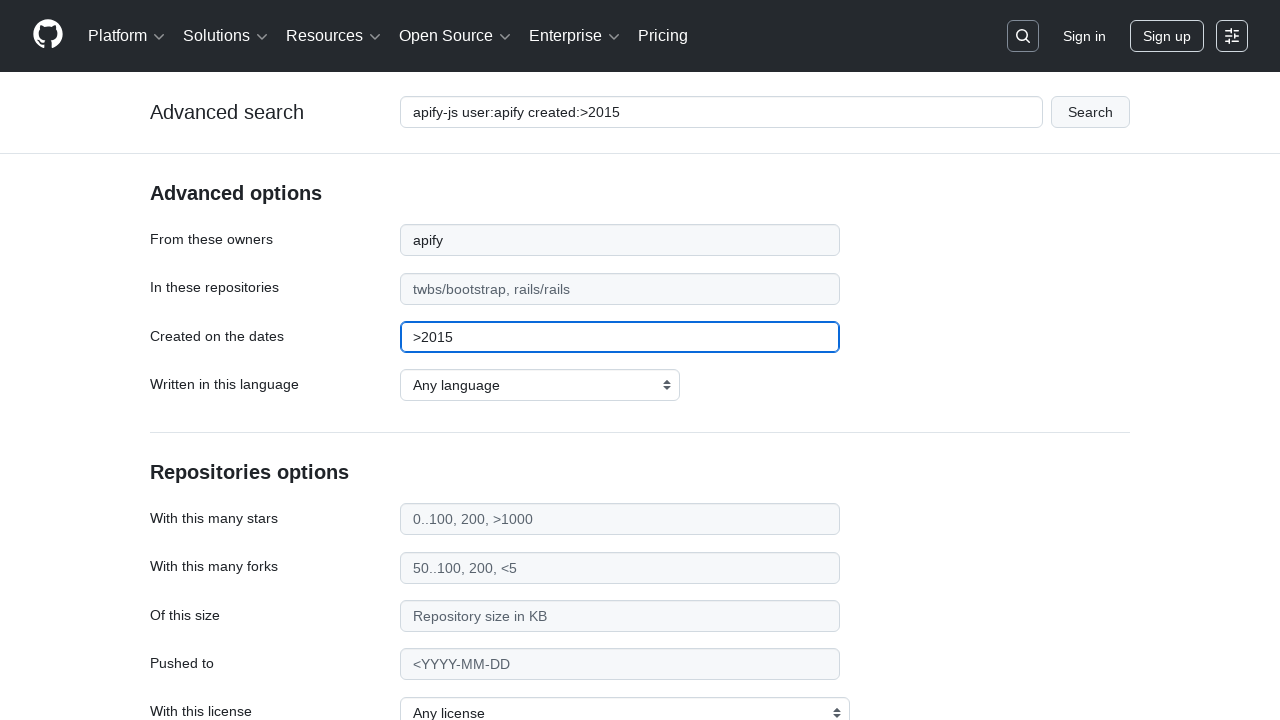

Selected JavaScript as the programming language on select#search_language
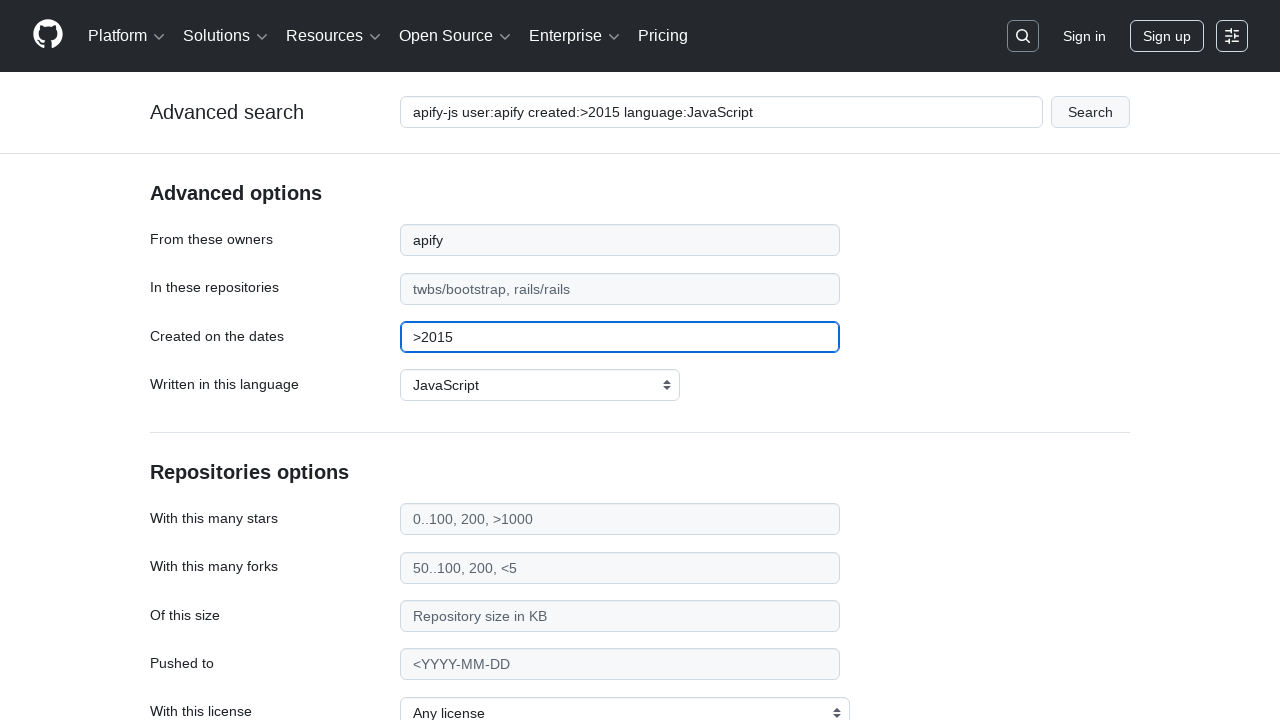

Submitted the advanced search form at (1090, 112) on #adv_code_search button[type="submit"]
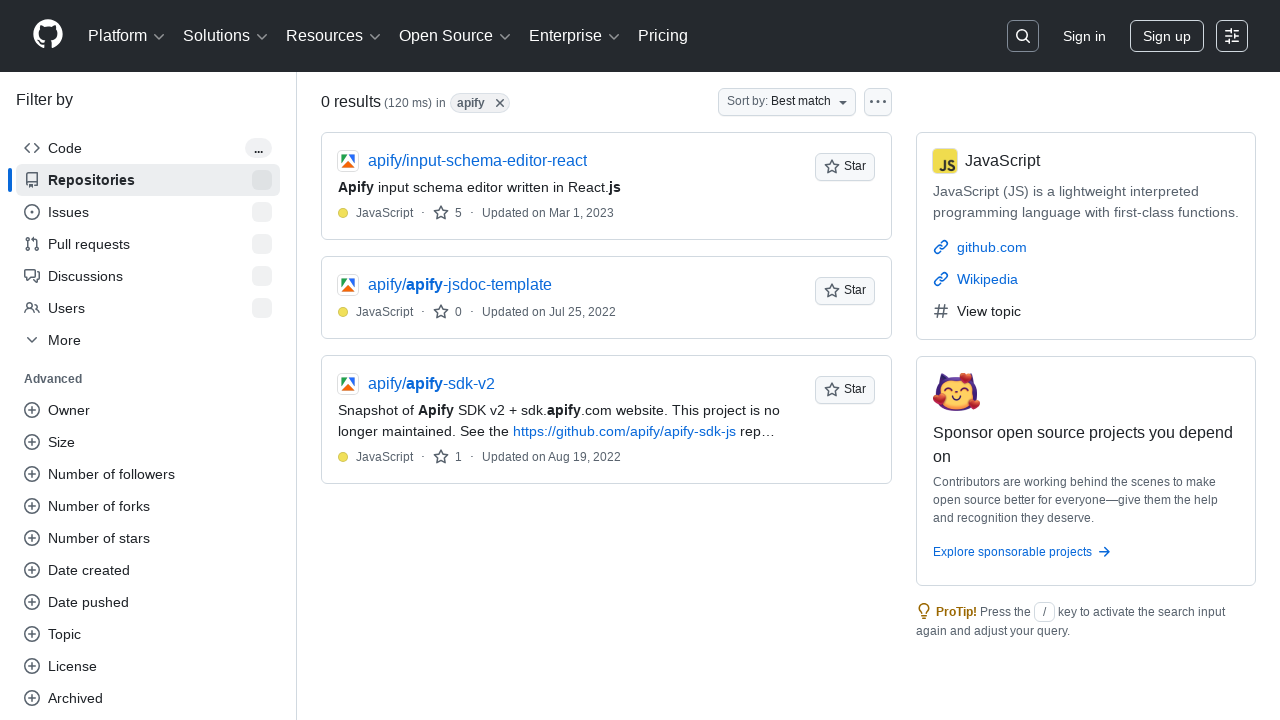

Search results loaded successfully
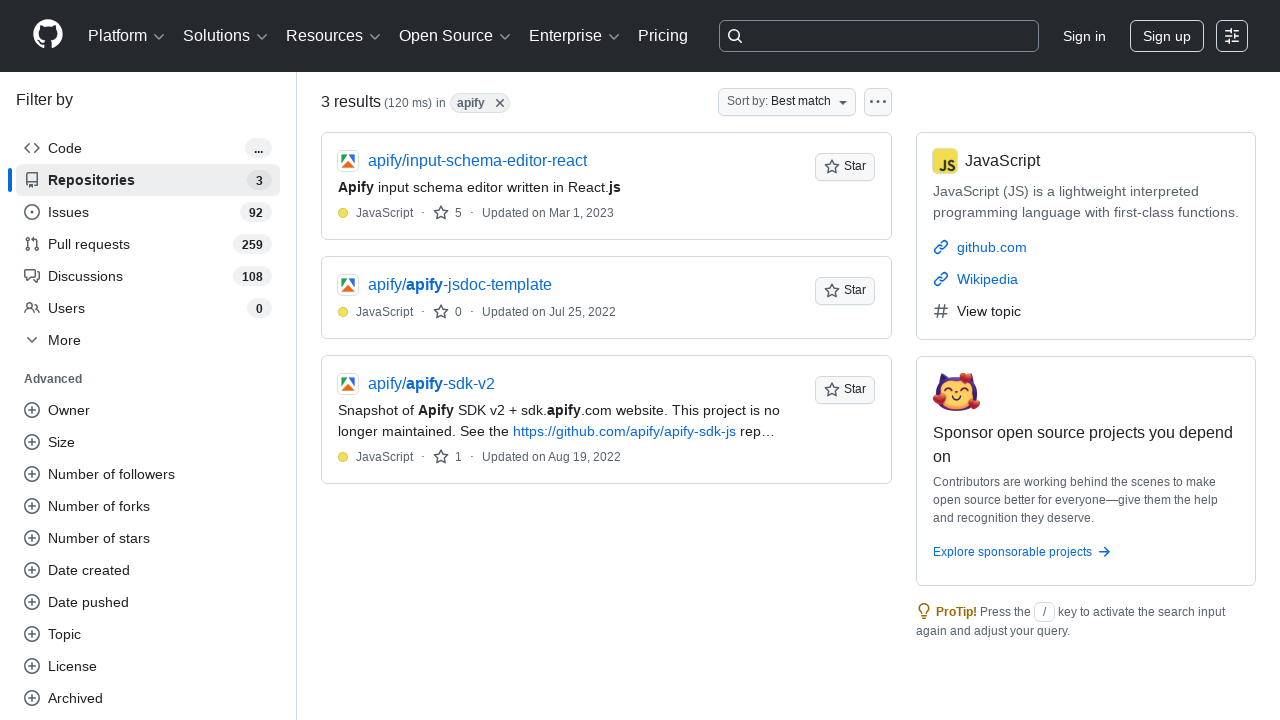

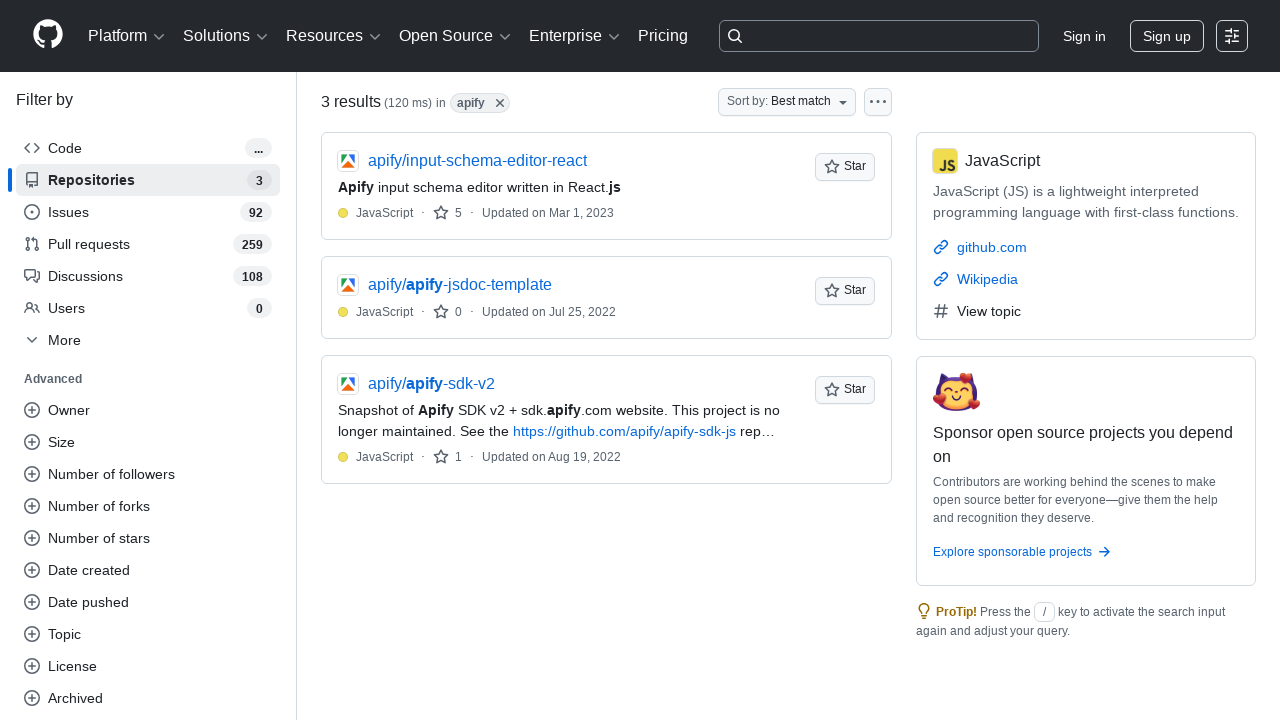